Tests navigation between multiple pages by clicking links

Starting URL: https://bonigarcia.dev/selenium-webdriver-java/navigation1.html

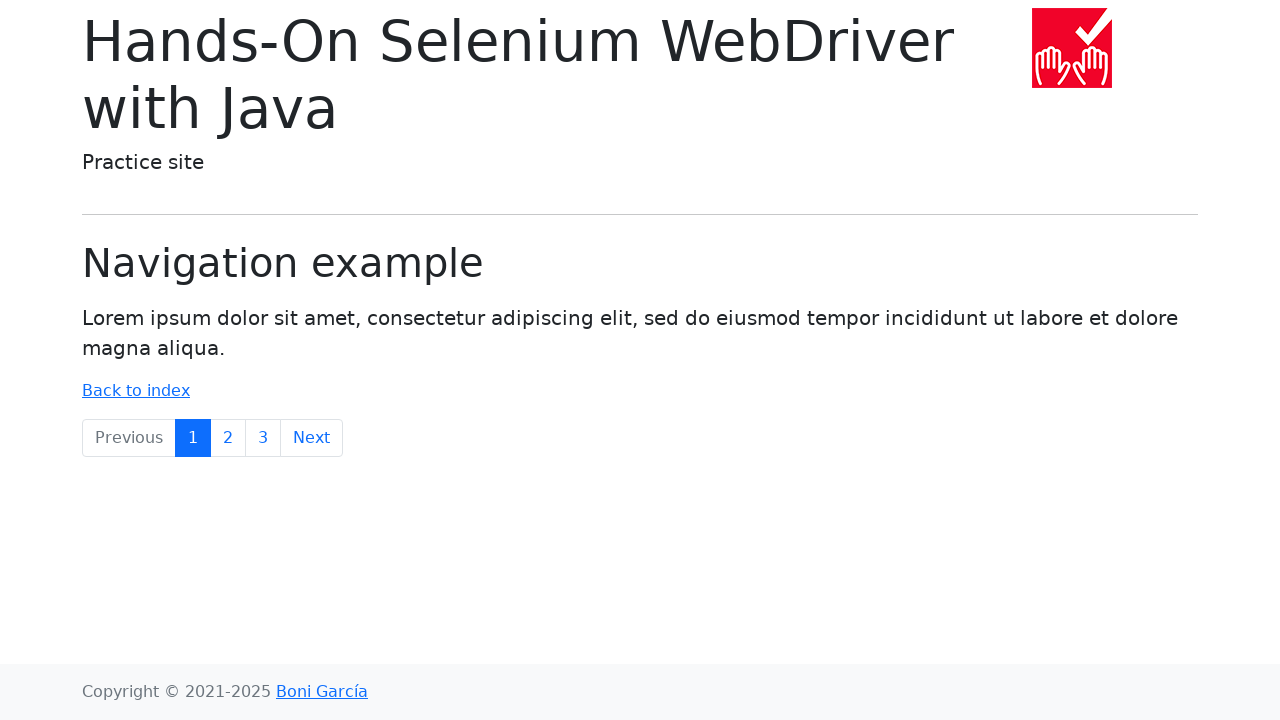

Clicked link to navigate to page 2 at (228, 438) on xpath=//a[@href='navigation2.html']
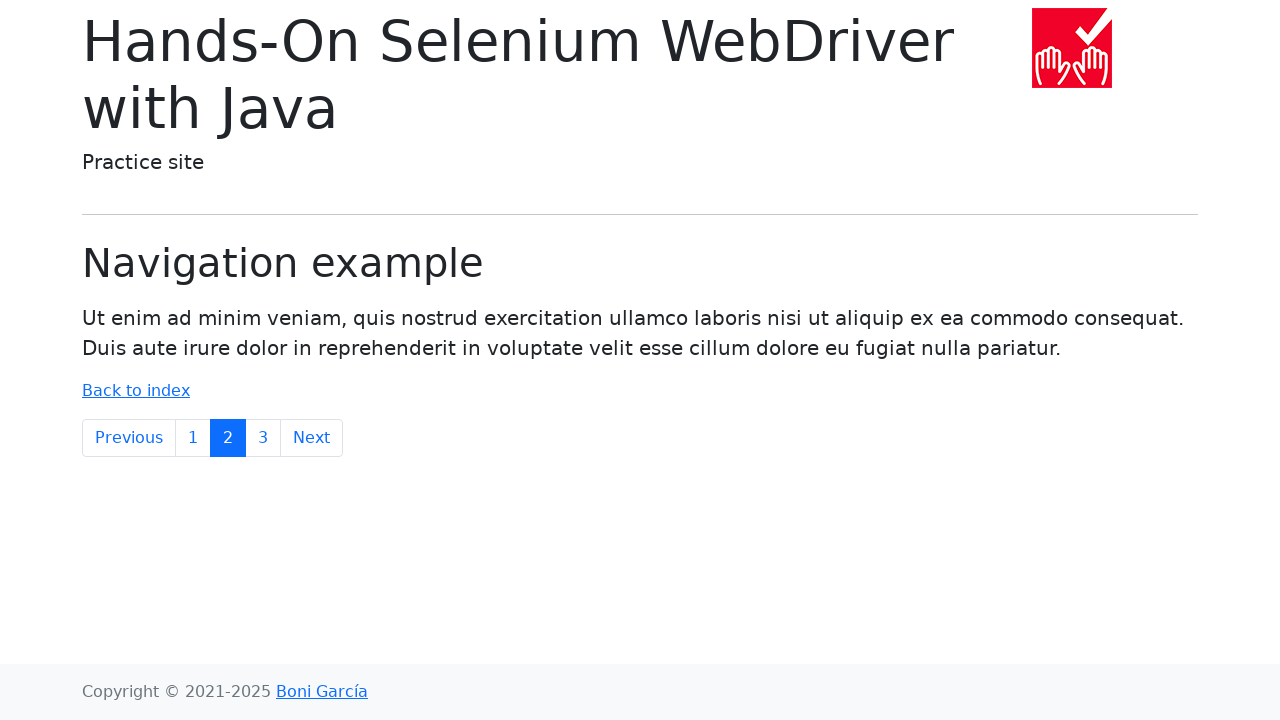

Page 2 loaded and content verified
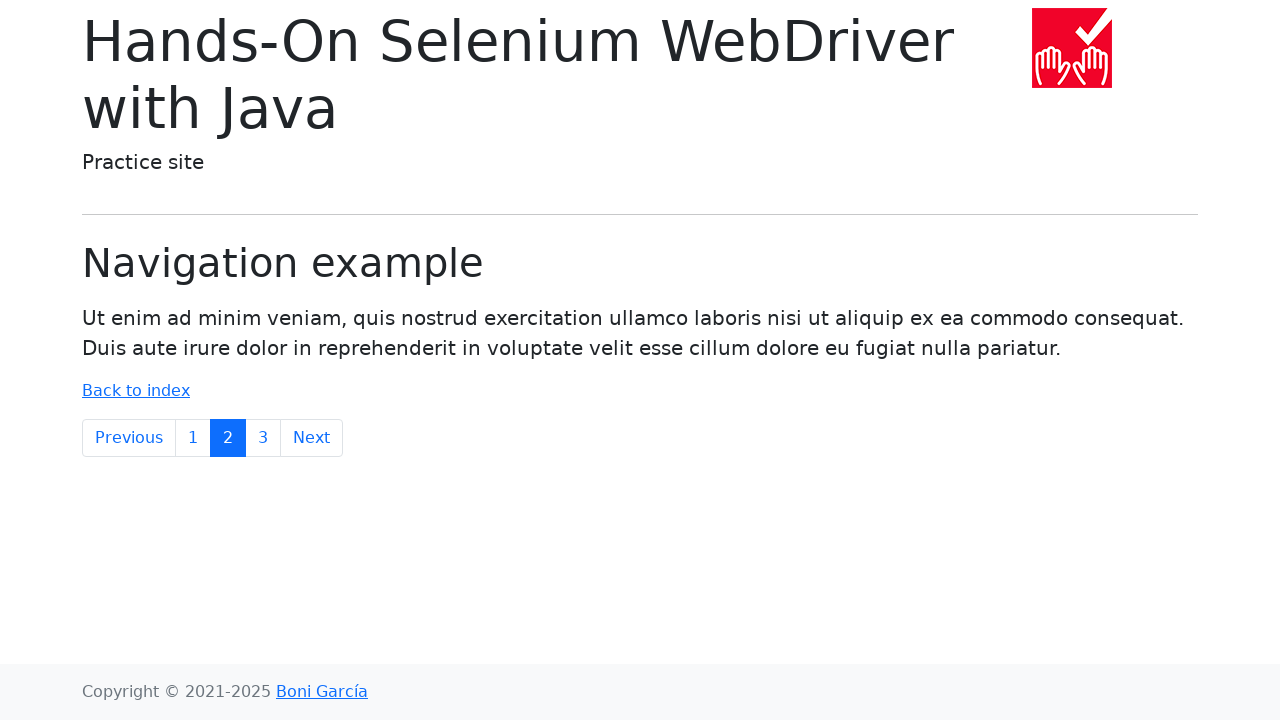

Clicked link to navigate to page 3 at (263, 438) on xpath=//a[@href='navigation3.html']
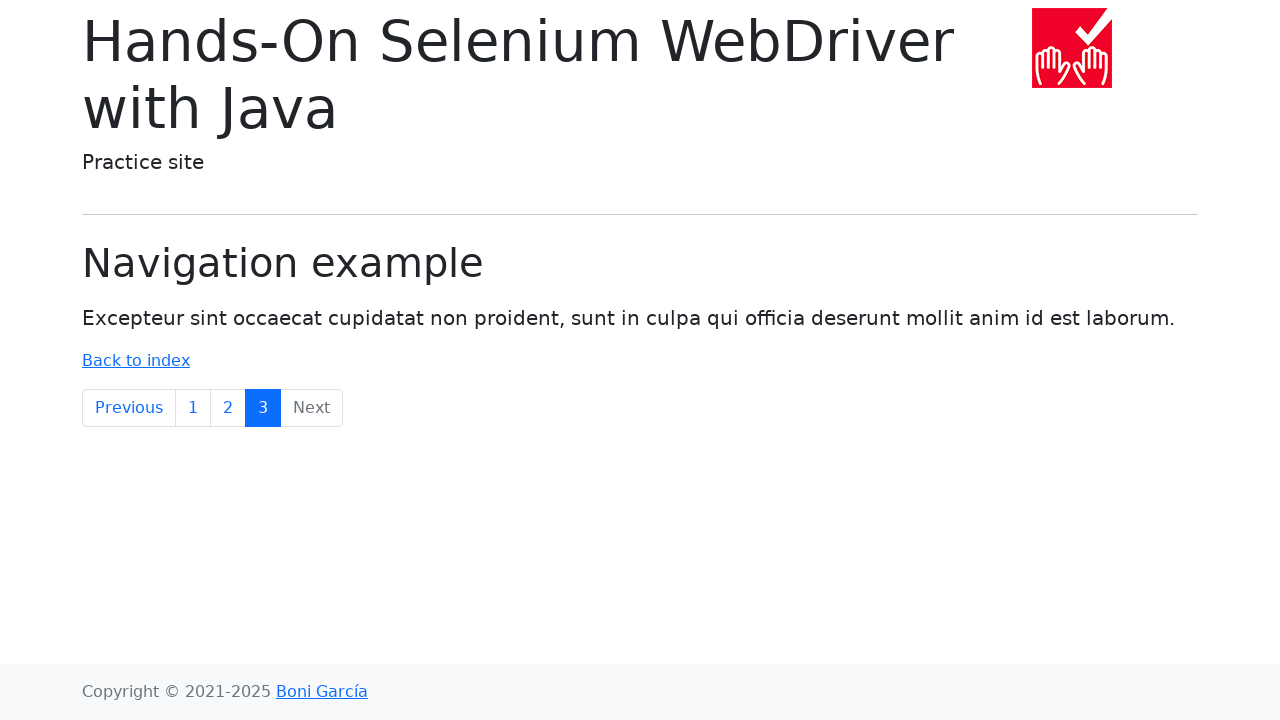

Page 3 loaded and content verified
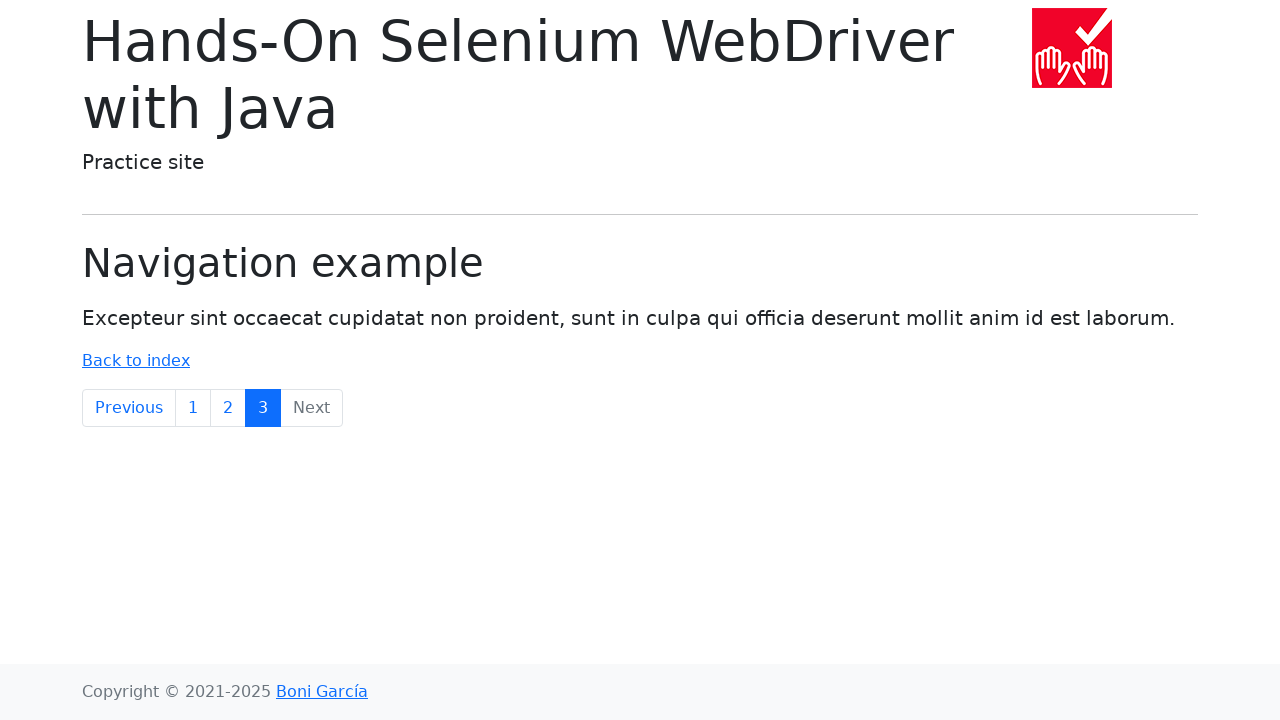

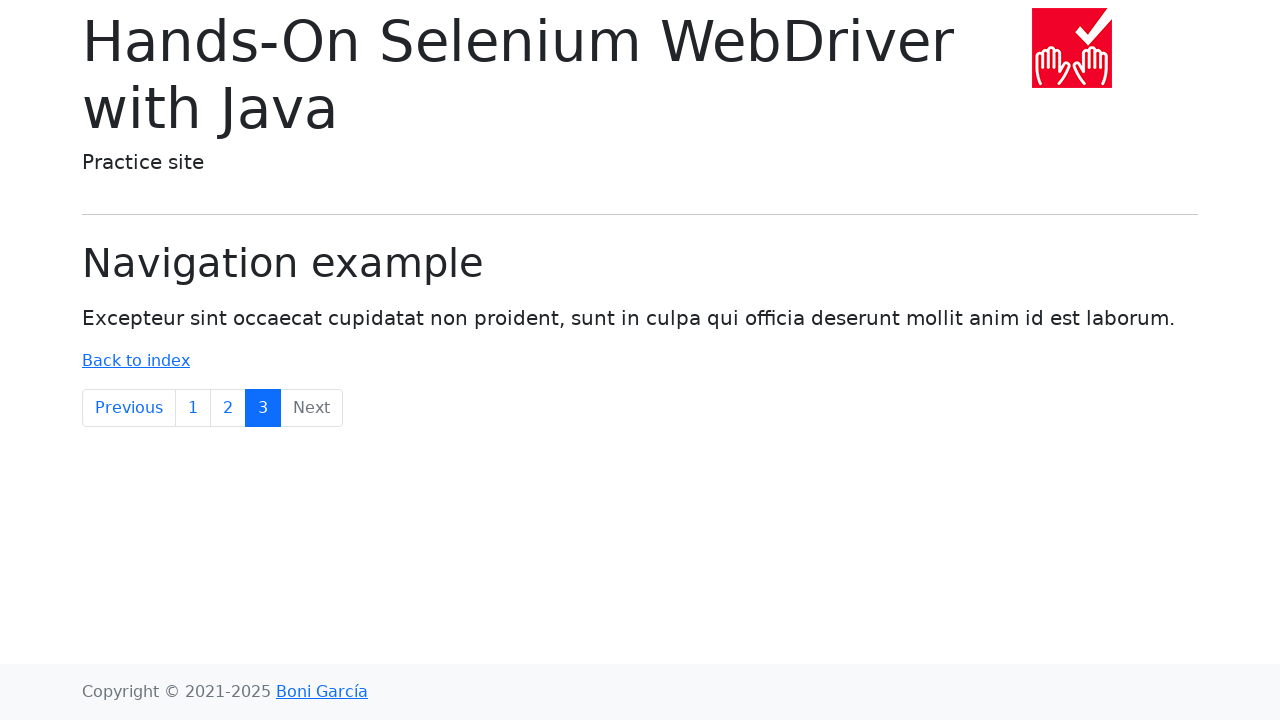